Tests opening a new window by clicking a target="_blank" link, then closing it and returning to the original window.

Starting URL: https://html.com/attributes/a-target/

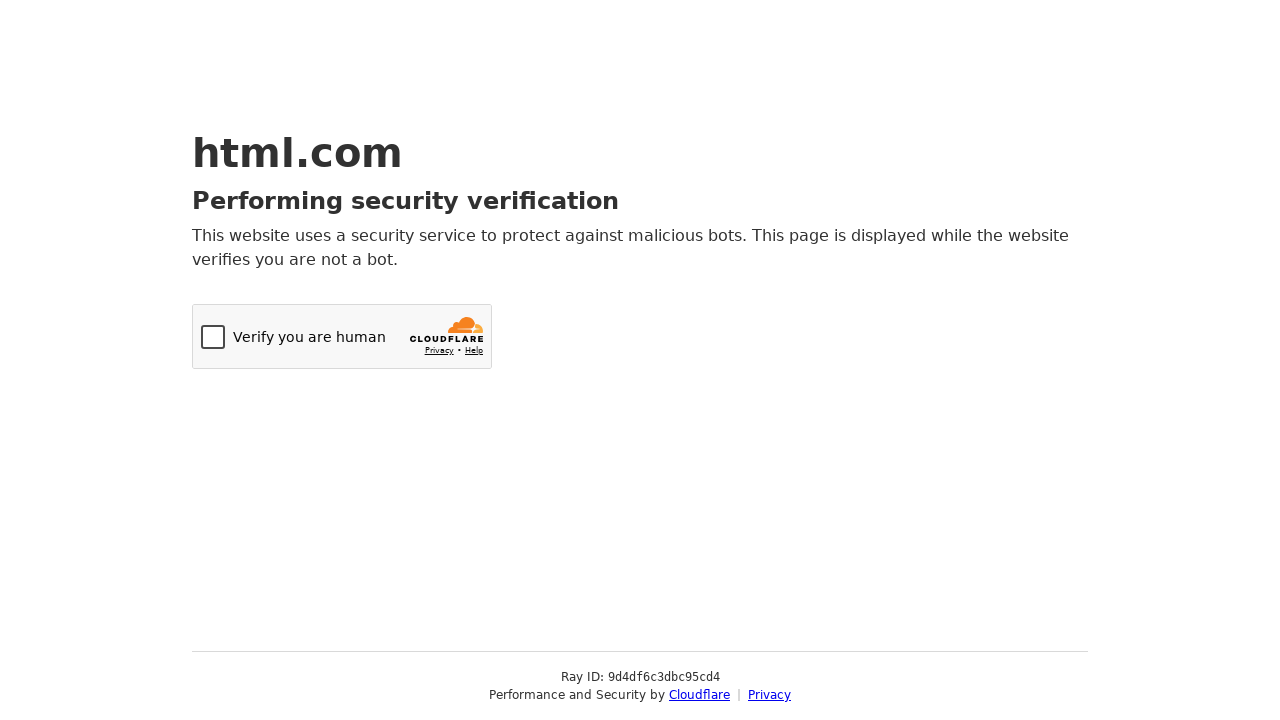

Waited for target='_blank' link to be visible
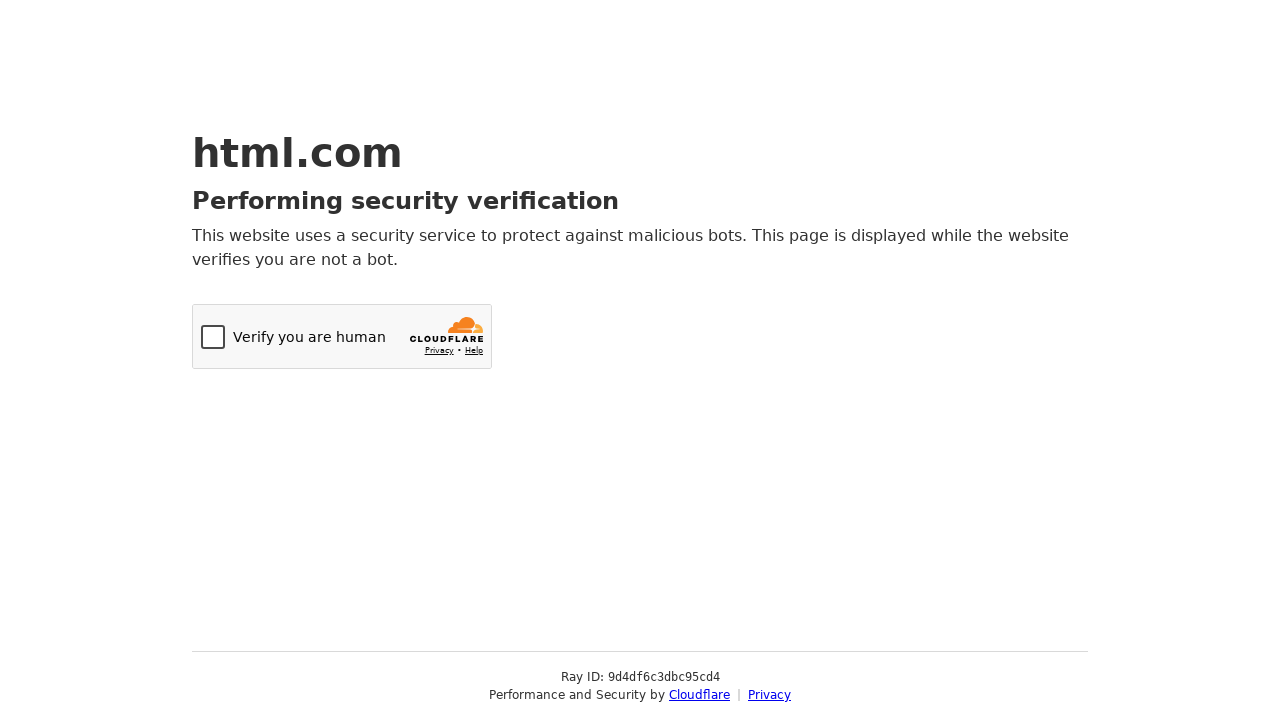

Clicked target='_blank' link to open new window at (700, 695) on a[target="_blank"]
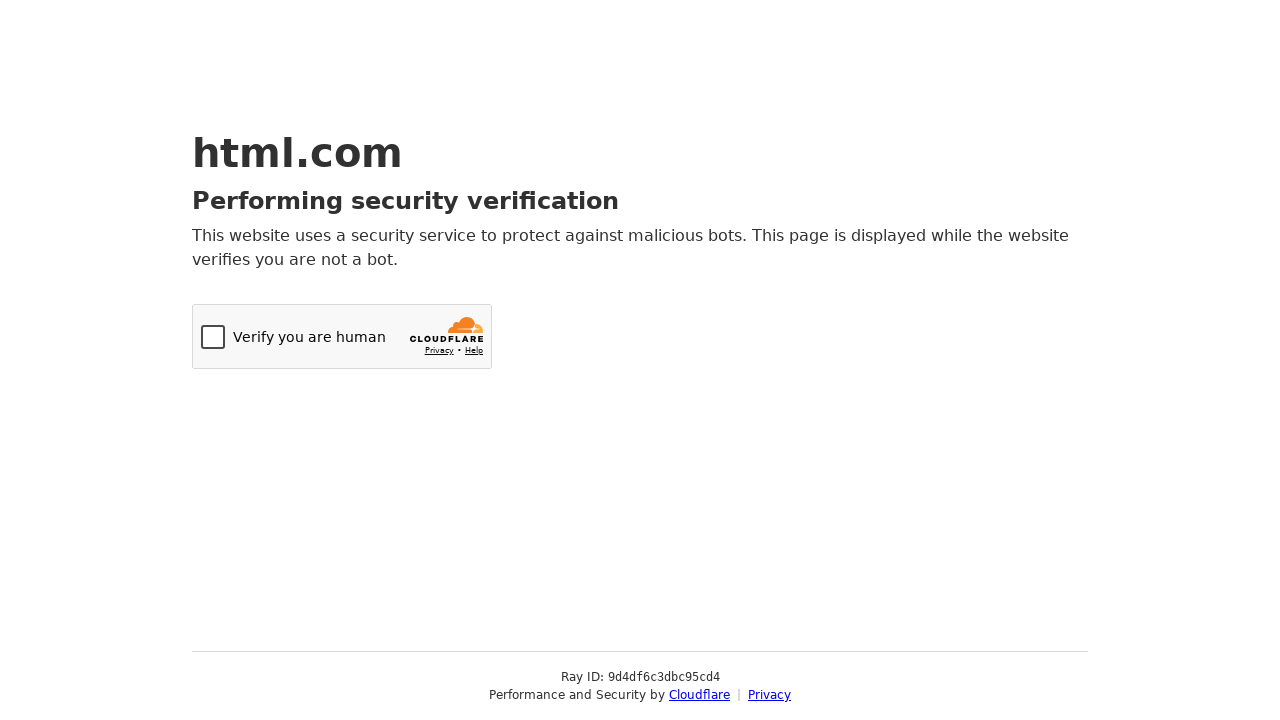

New window opened and page loaded
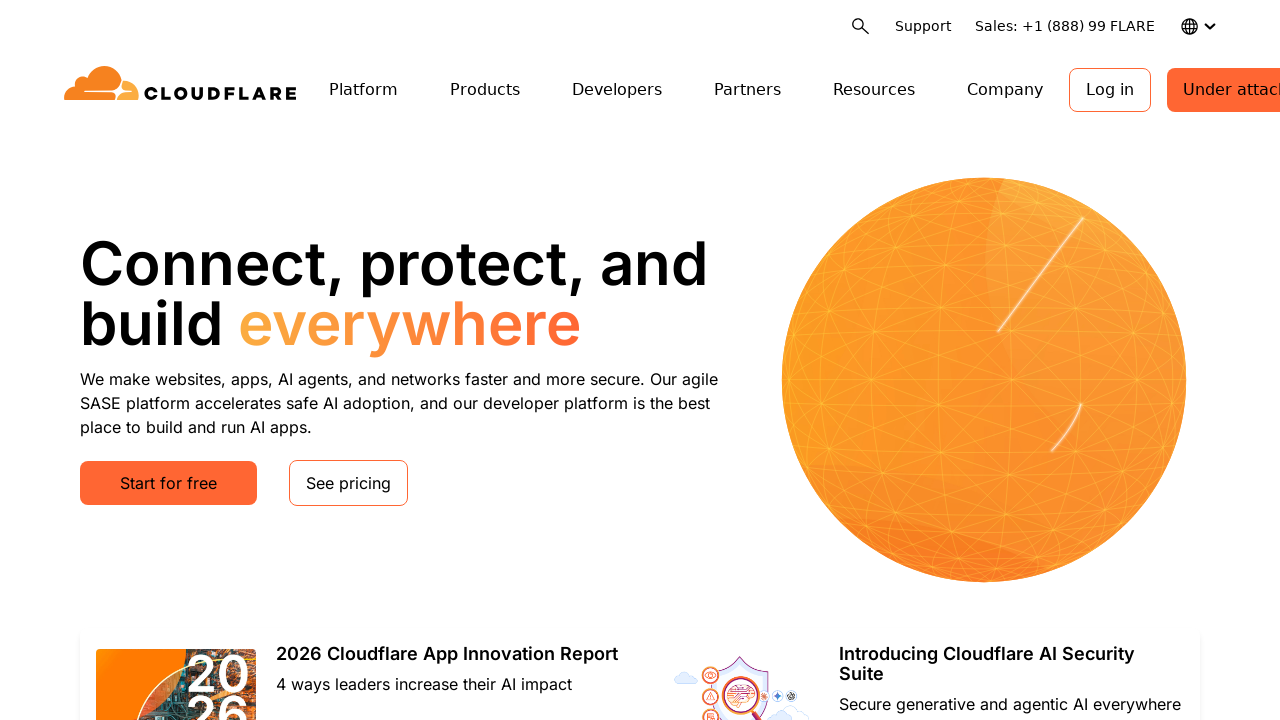

Closed new window and returned to original window
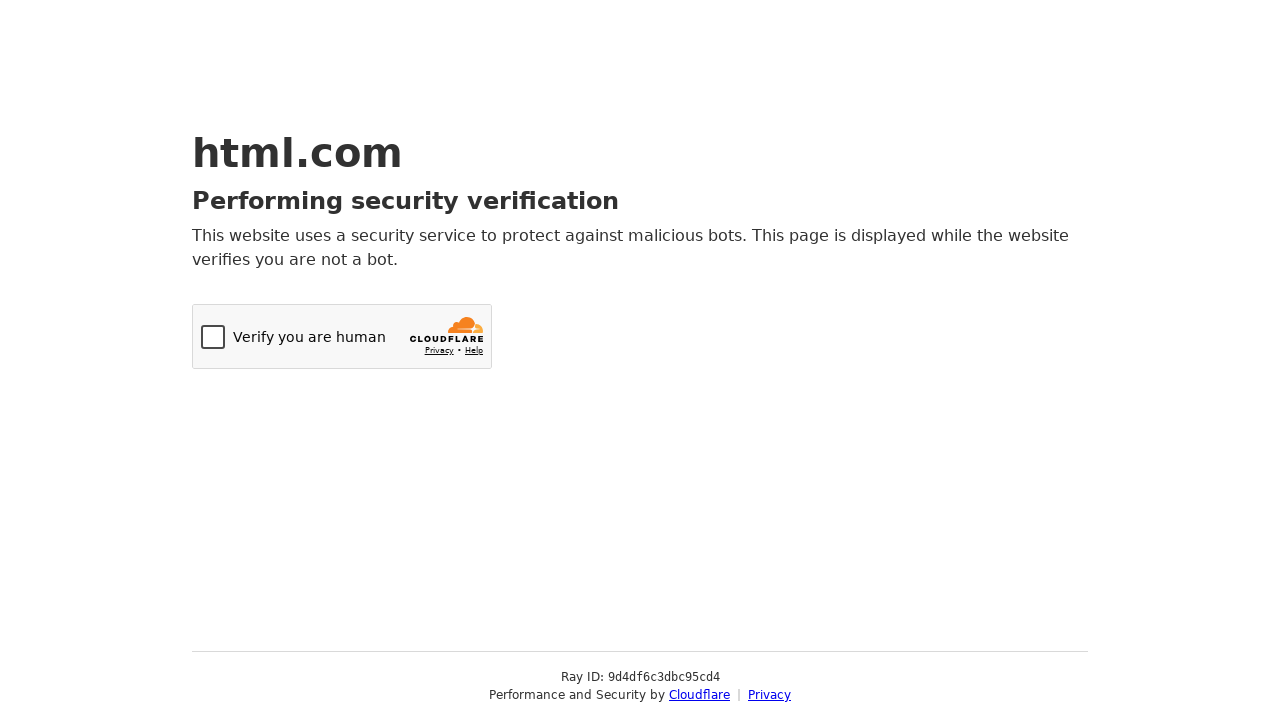

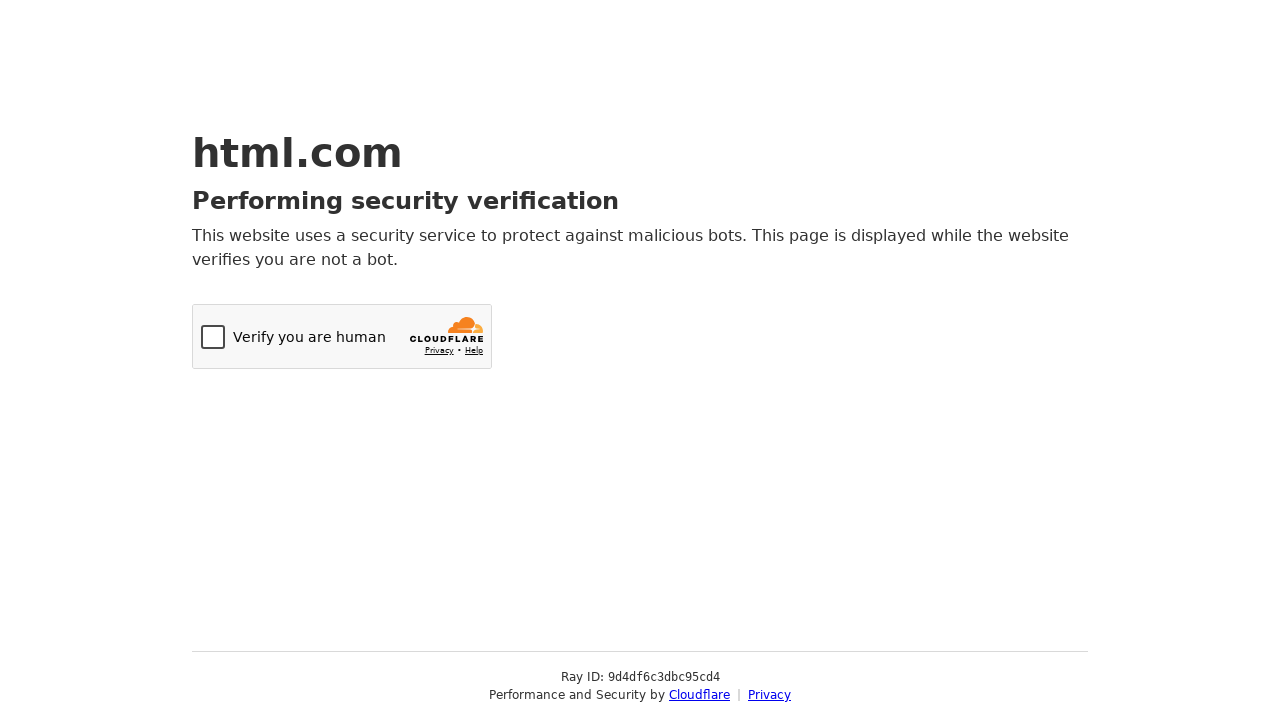